Tests navigation on CURA Healthcare demo site by clicking the "Make Appointment" button and verifying it navigates to the login/profile page.

Starting URL: https://katalon-demo-cura.herokuapp.com/

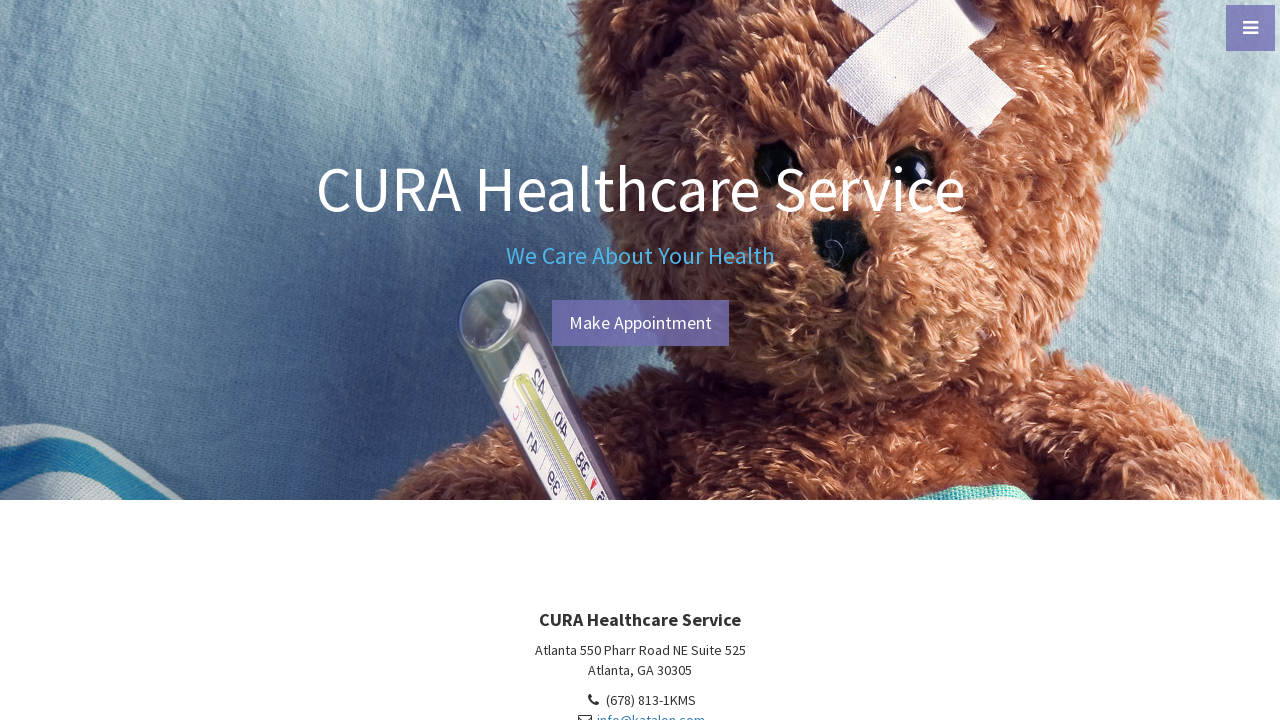

Verified page title is 'CURA Healthcare Service'
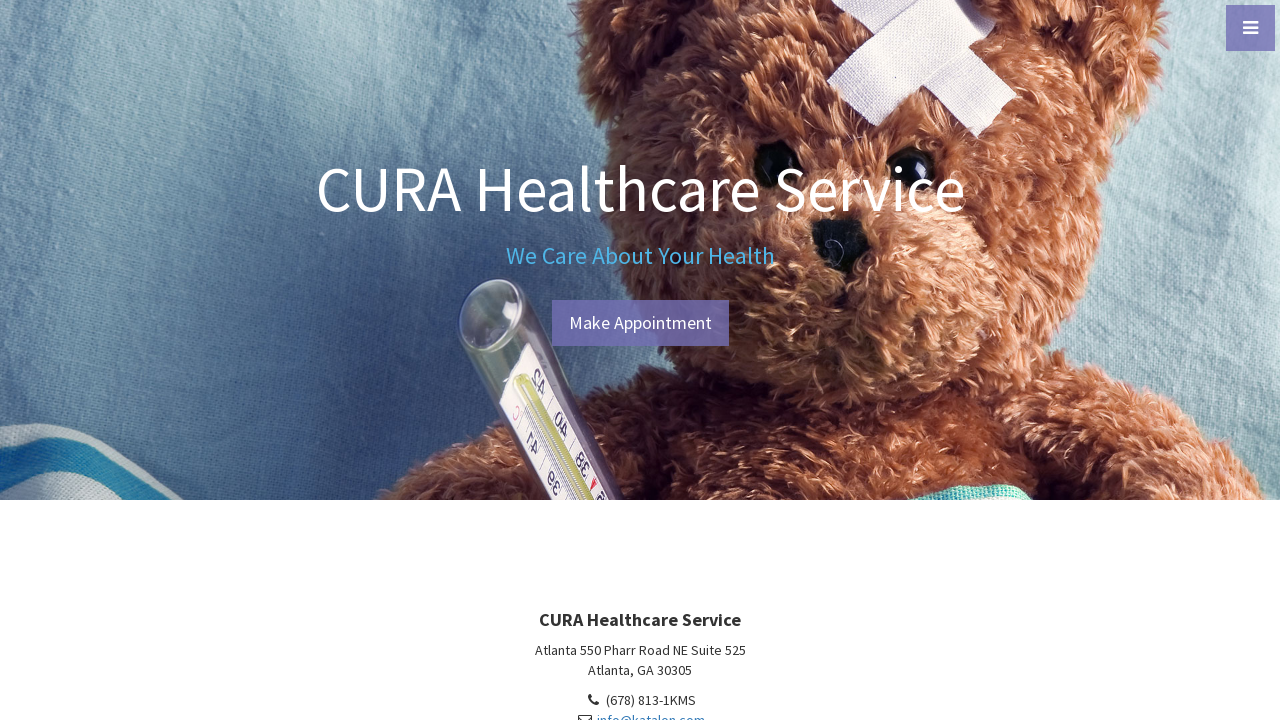

Clicked 'Make Appointment' button at (640, 323) on xpath=//a[contains(text(),'Make App')]
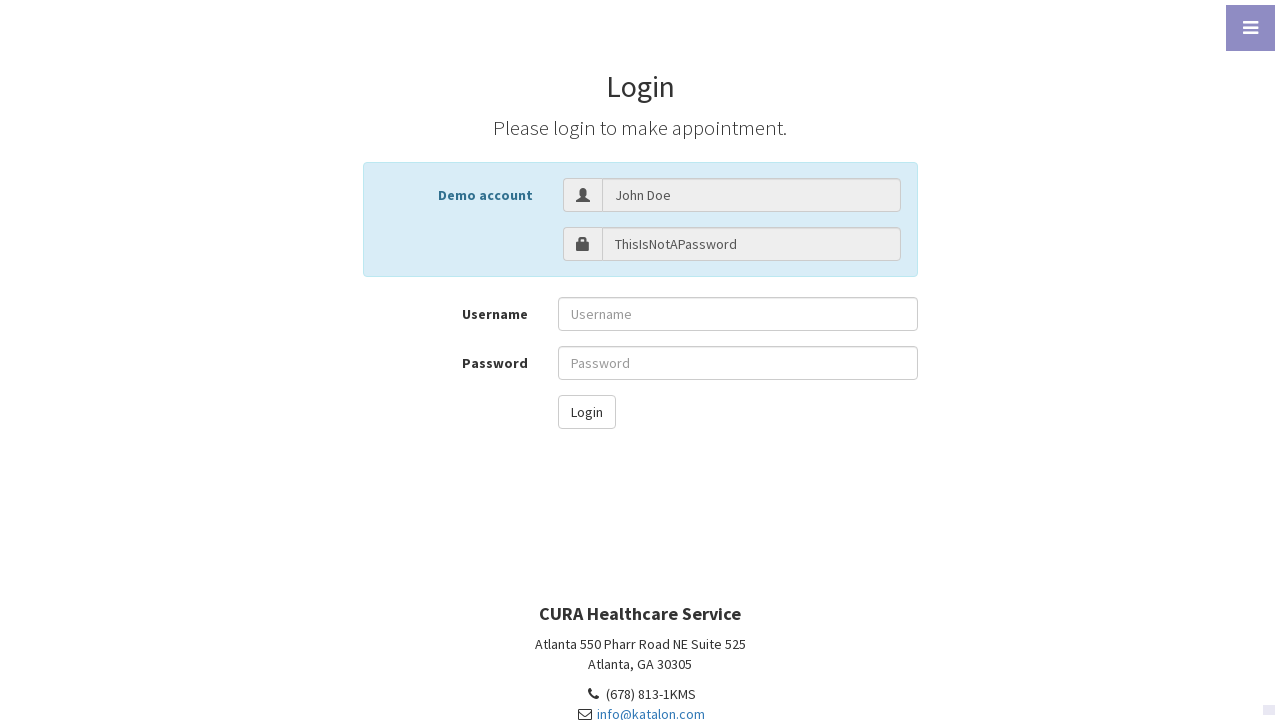

Waited for page to load (networkidle)
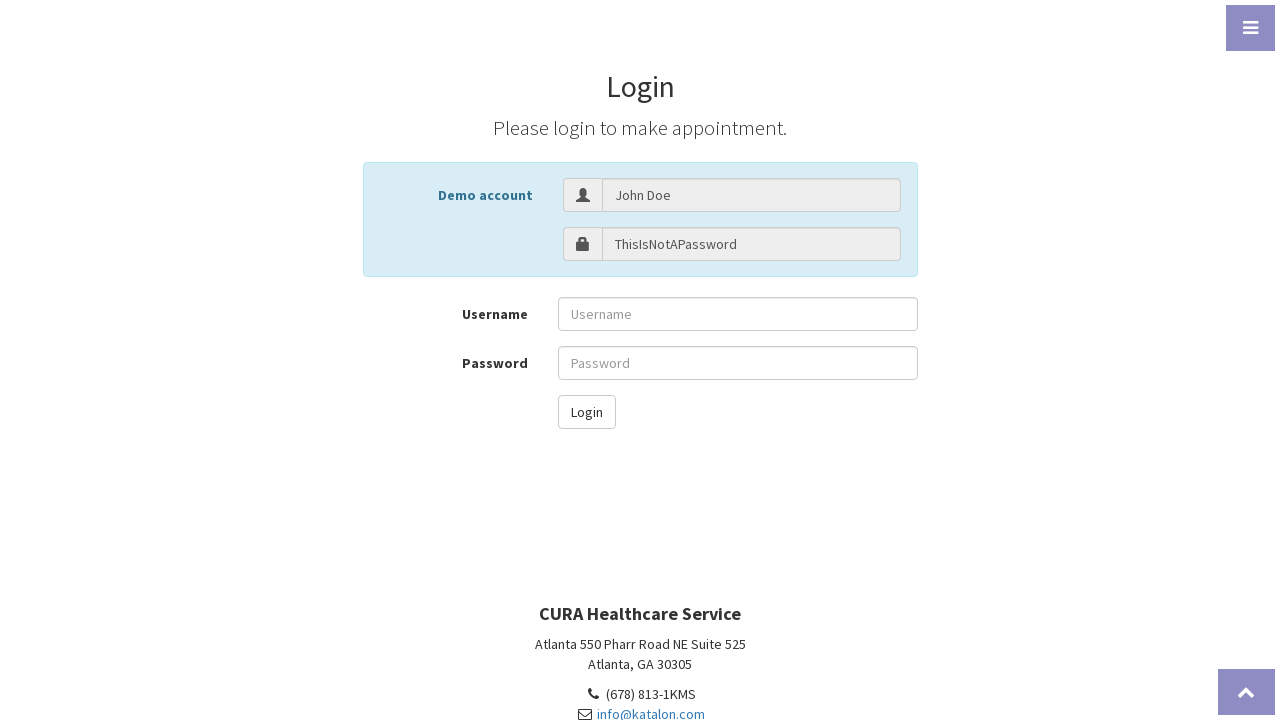

Located all paragraph elements containing 'A'
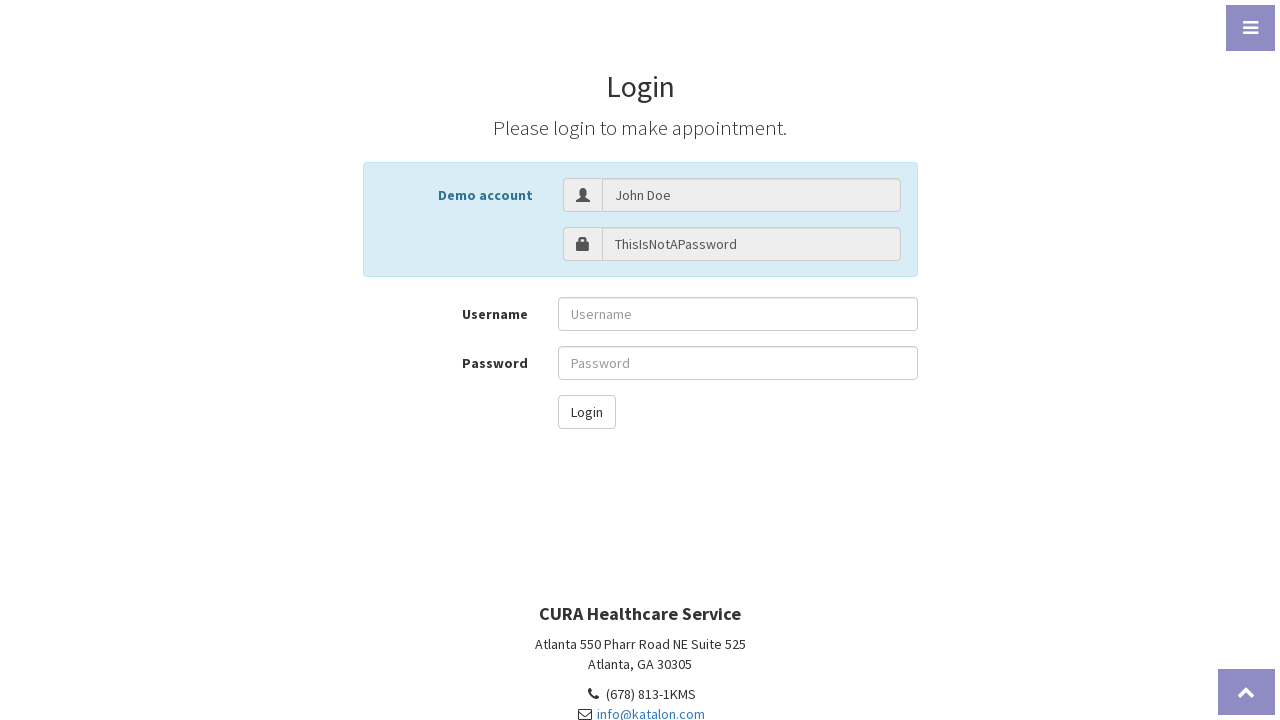

Verified navigation to login/profile page (URL: https://katalon-demo-cura.herokuapp.com/profile.php#login)
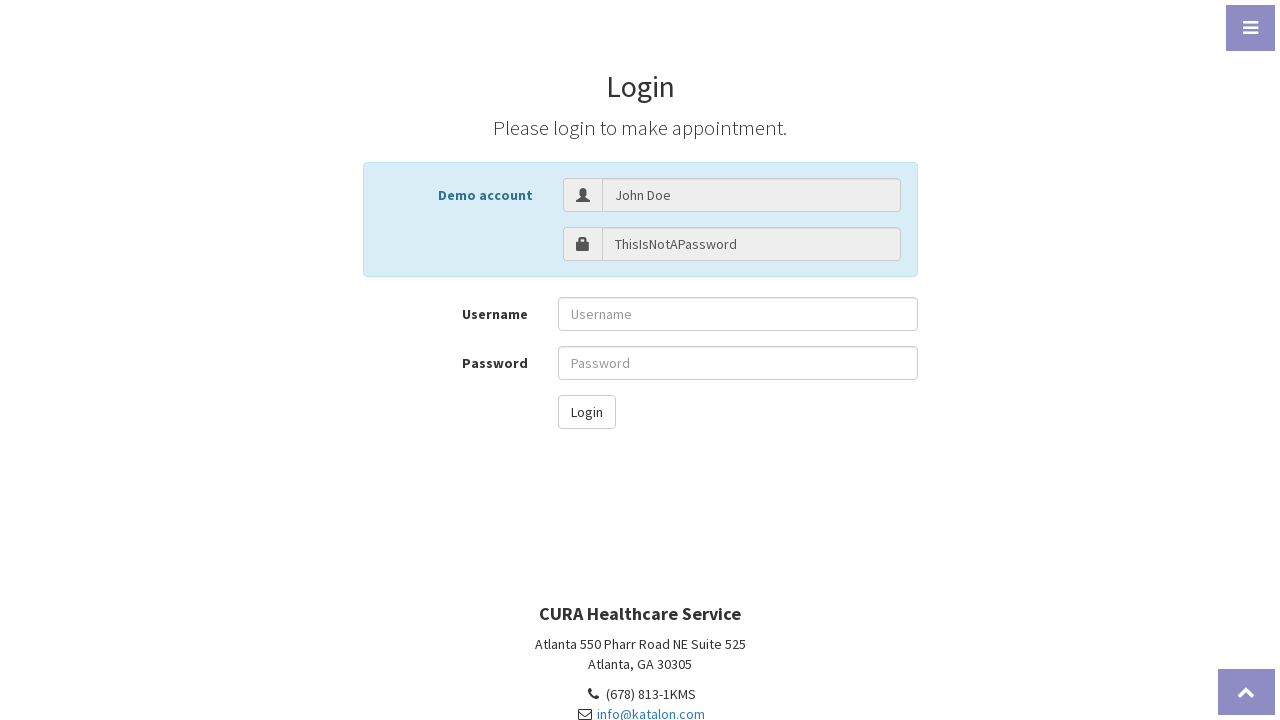

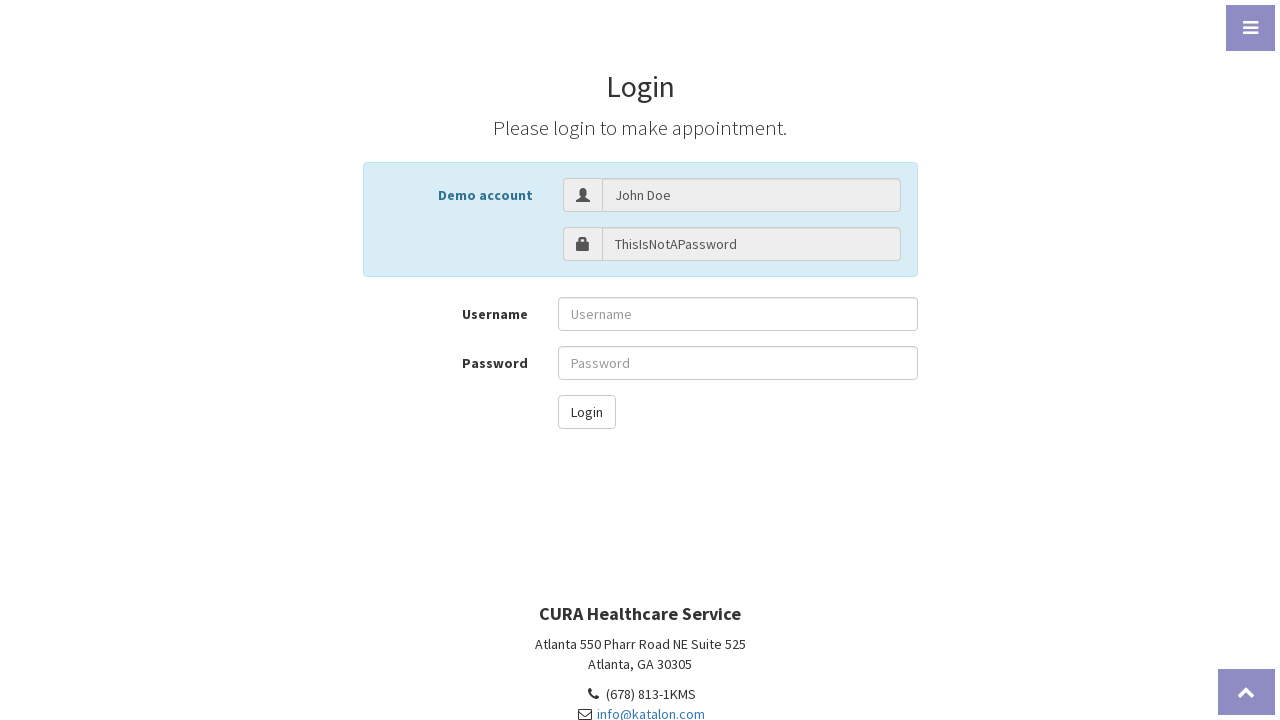